Tests the "Get Started" button on the DS Portal App main page by clicking it and verifying navigation to the home page

Starting URL: https://dsportalapp.herokuapp.com

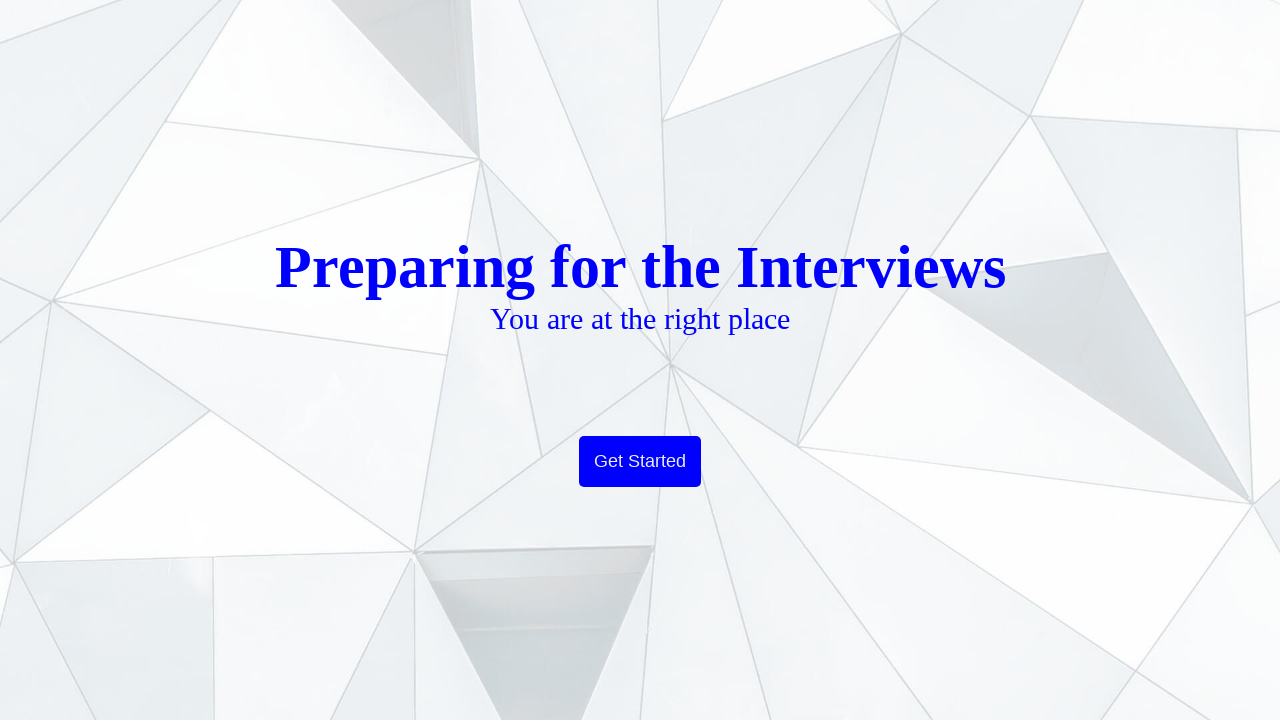

Clicked the 'Get Started' button on DS Portal App main page at (640, 462) on xpath=//button[normalize-space()='Get Started']
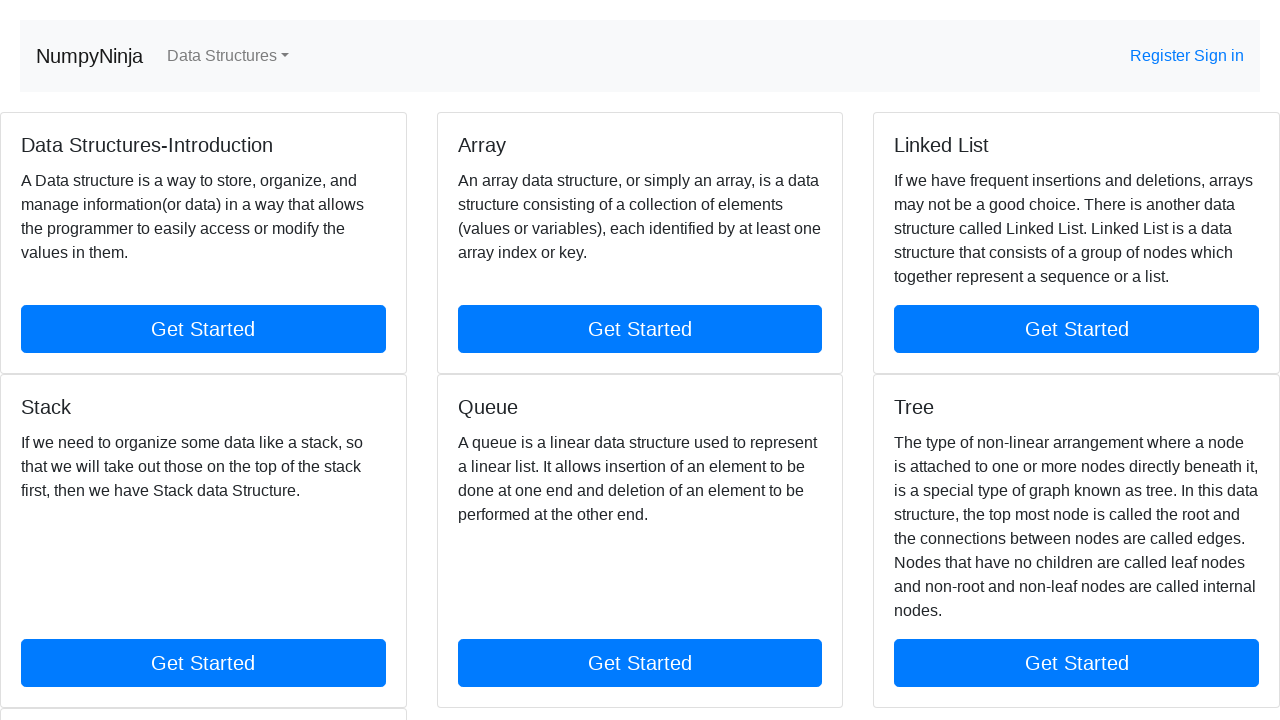

Successfully navigated to home page after clicking Get Started
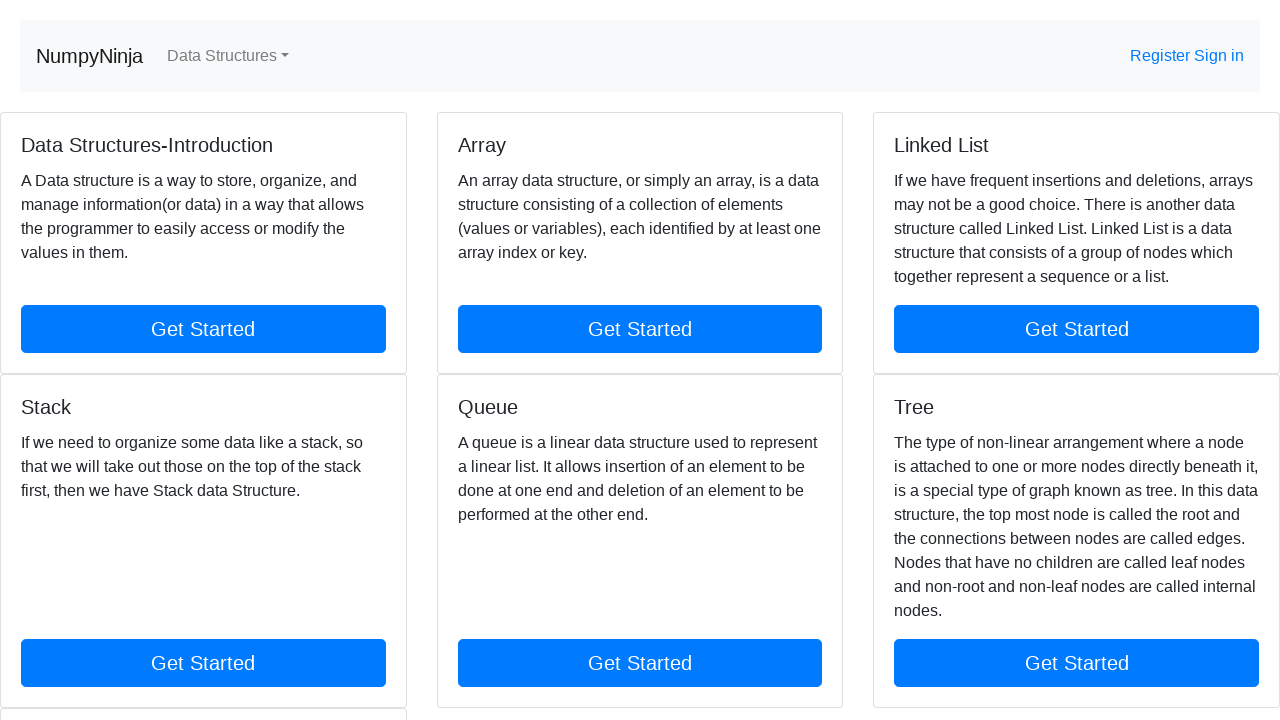

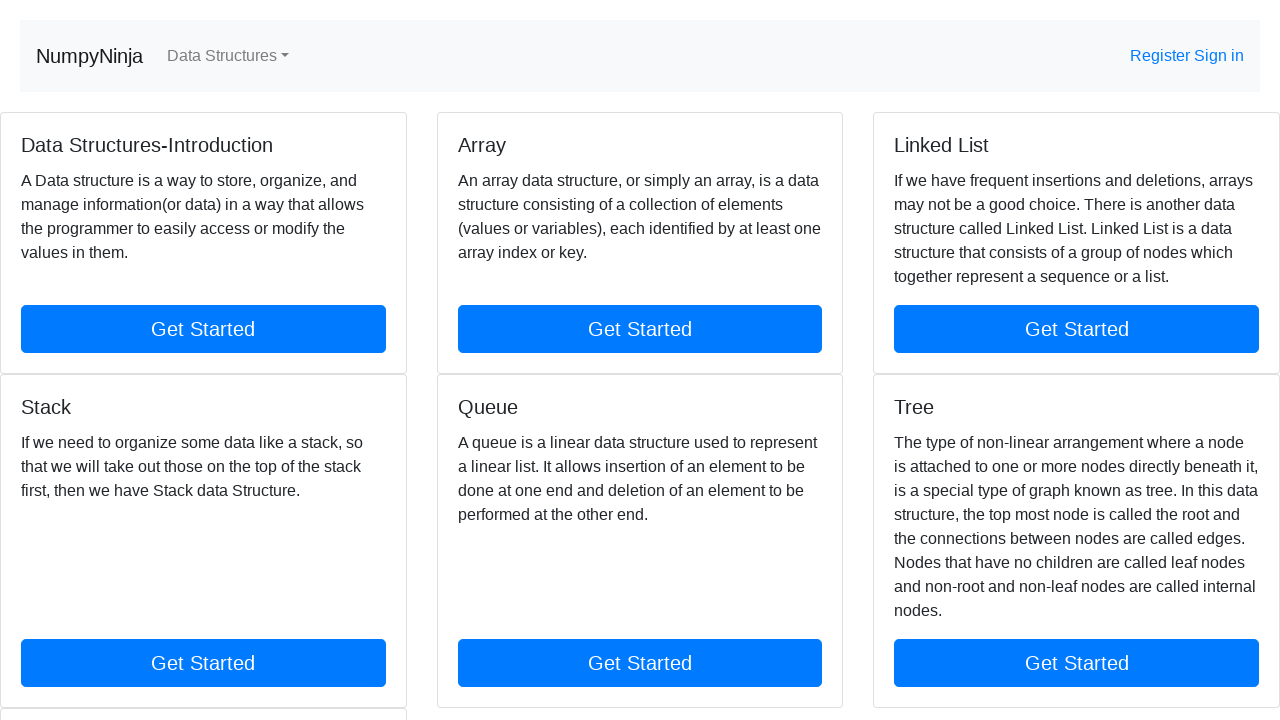